Tests checkbox interaction by clicking on a checkbox element and verifying its selection state

Starting URL: https://the-internet.herokuapp.com/checkboxes

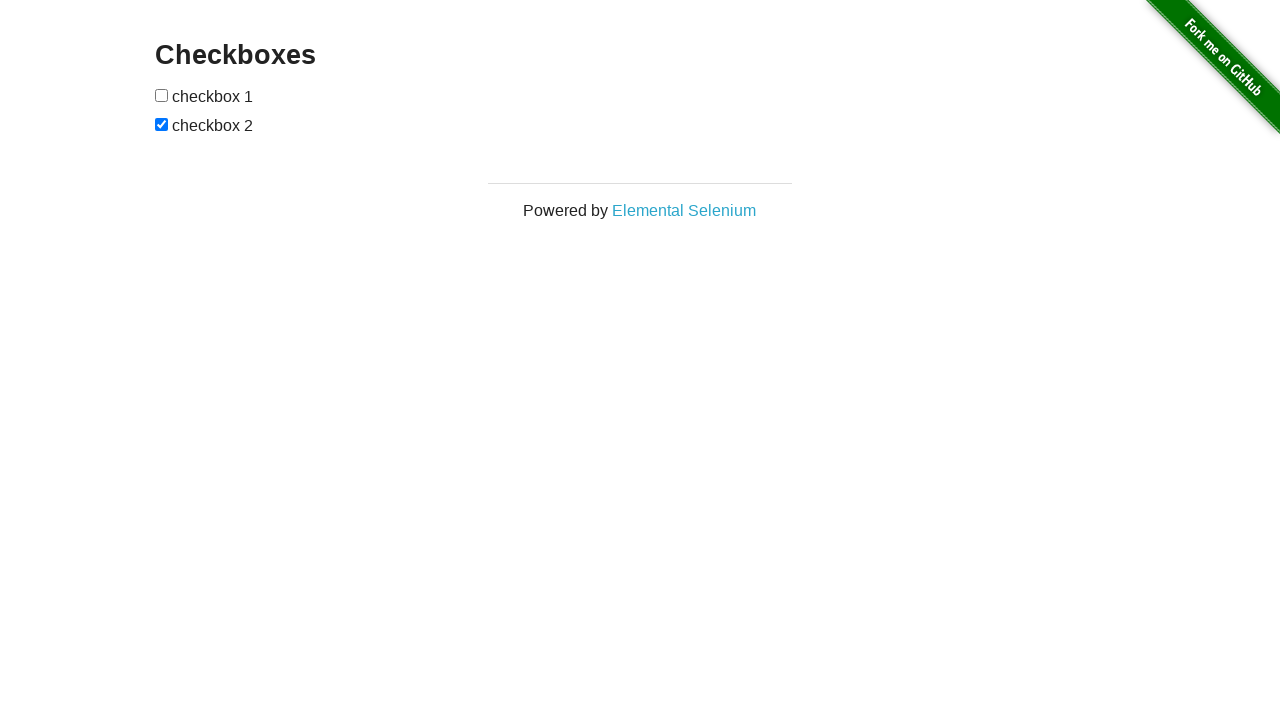

Clicked the first checkbox in the form at (162, 95) on form#checkboxes > input
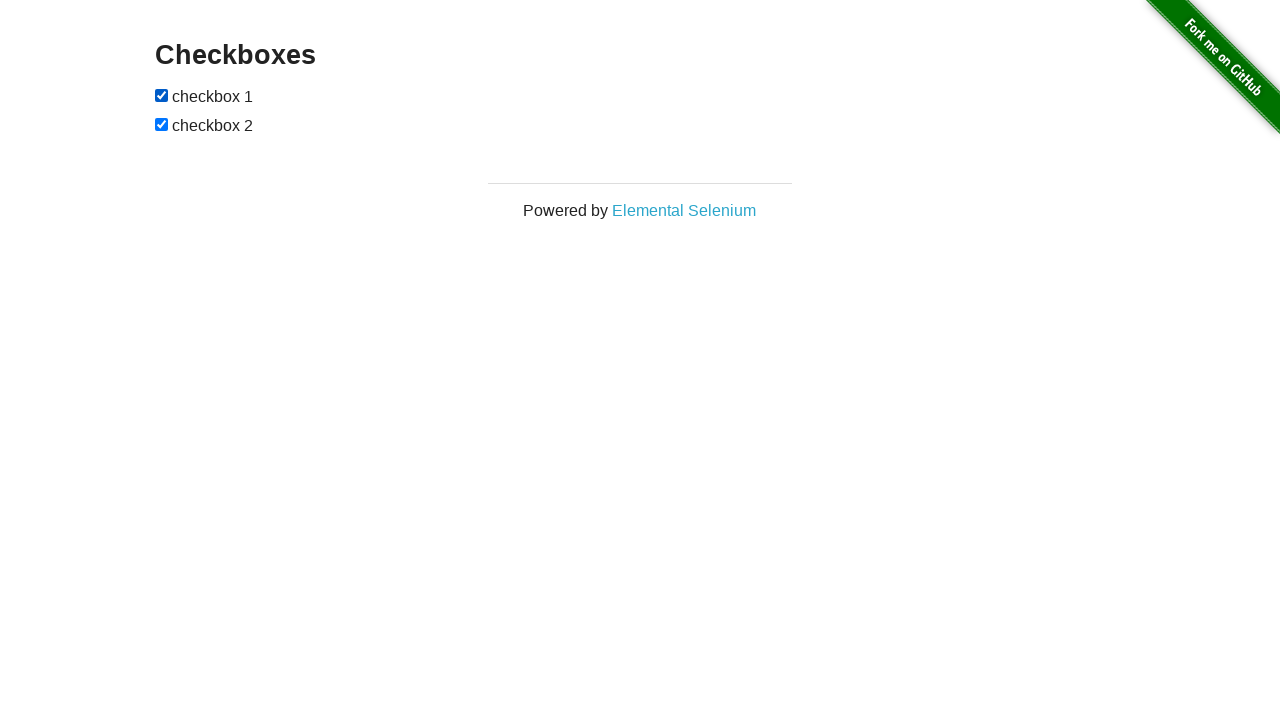

Located the first checkbox element
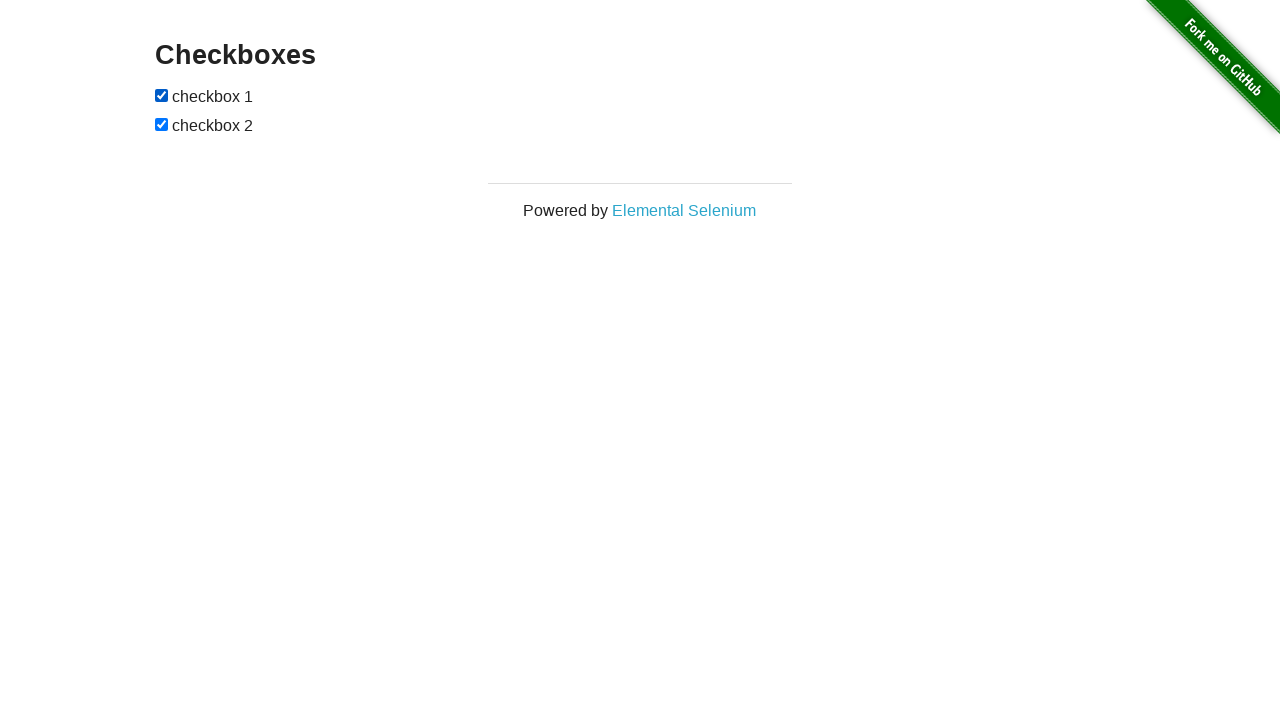

Verified the checkbox selection state
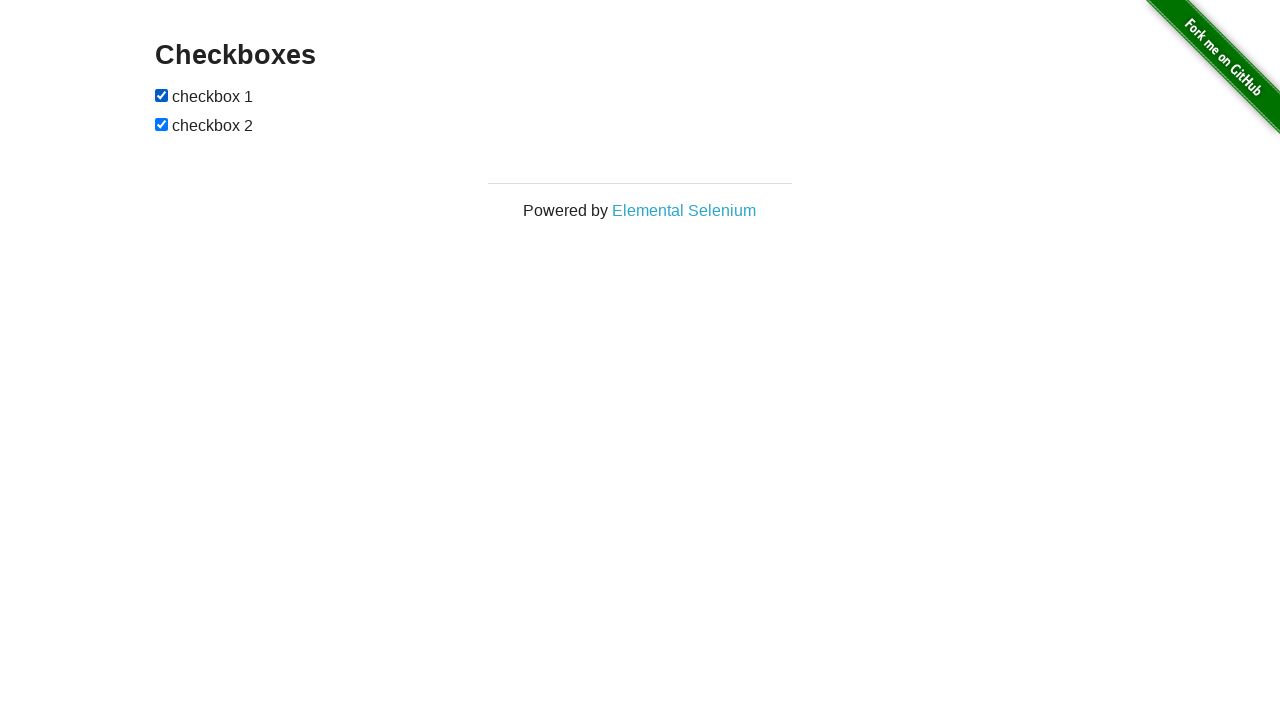

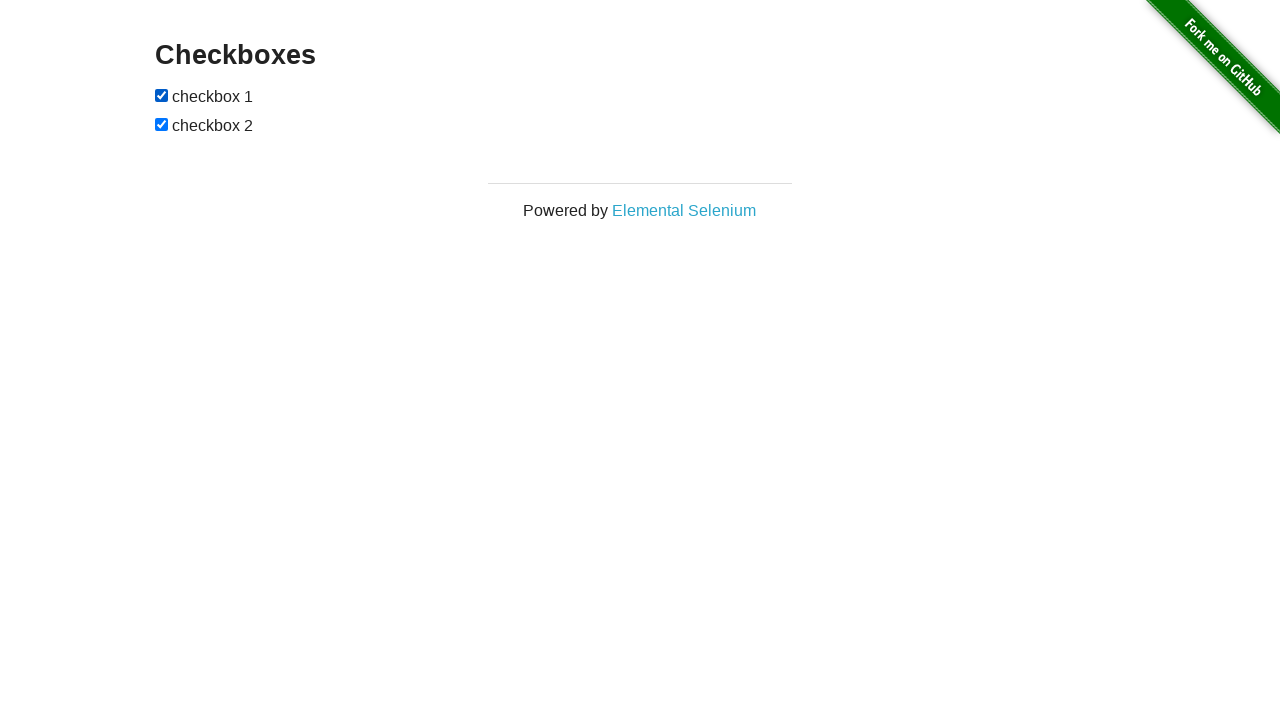